Tests the contact form functionality by navigating to the Contact Us page, filling in name, email, and message fields, and submitting the form.

Starting URL: https://shopdemo-alex-hot.koyeb.app/

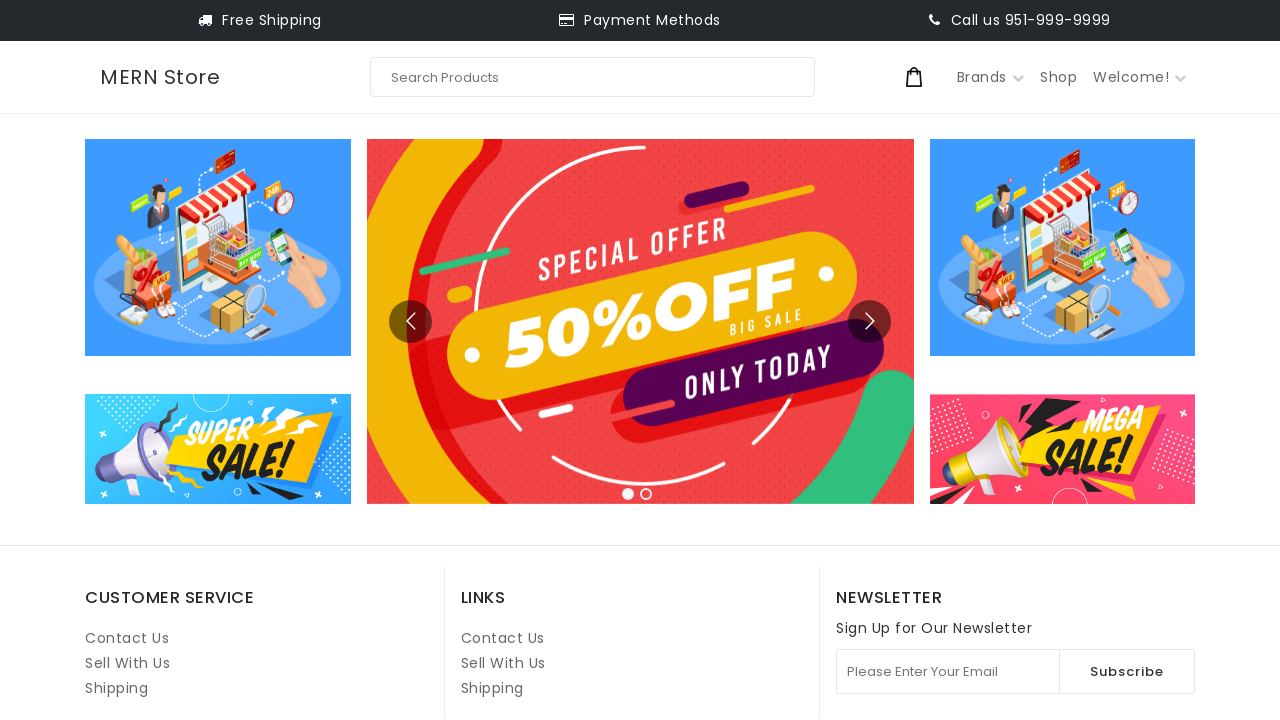

Clicked on Contact Us link at (503, 638) on internal:role=link[name="Contact Us"i] >> nth=1
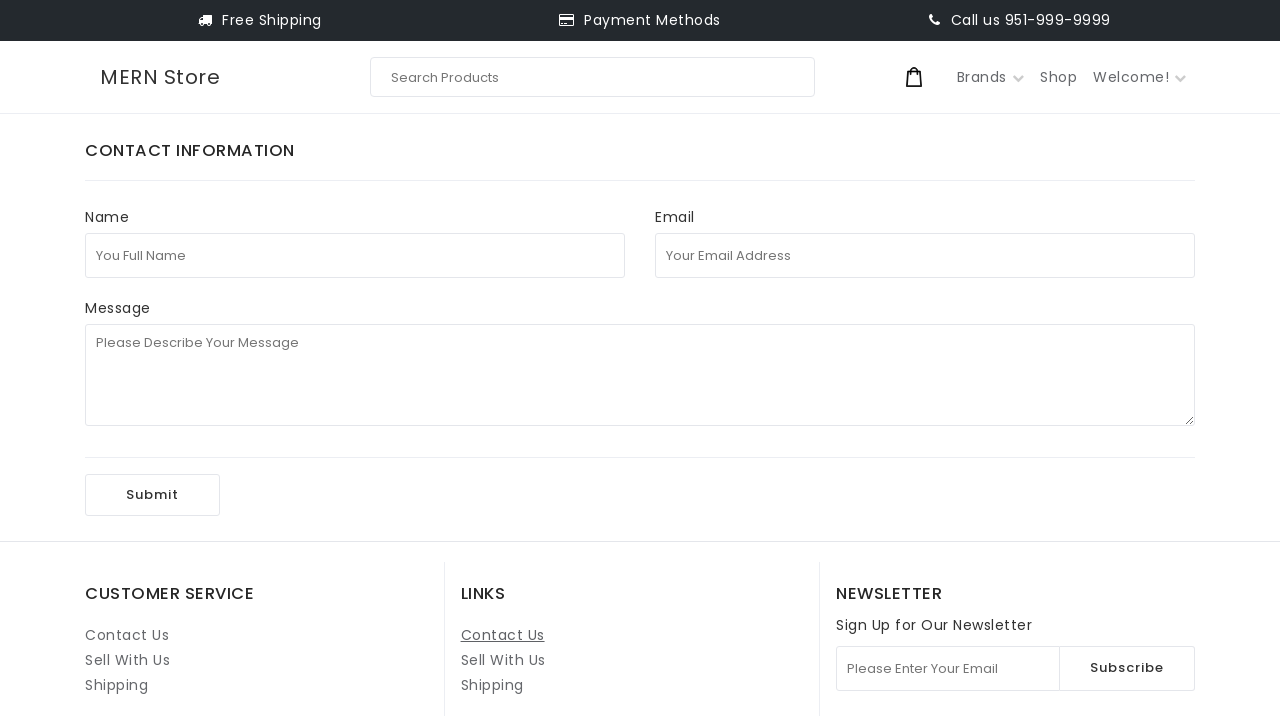

Filled in full name field with 'John Smith' on internal:attr=[placeholder="You Full Name"i]
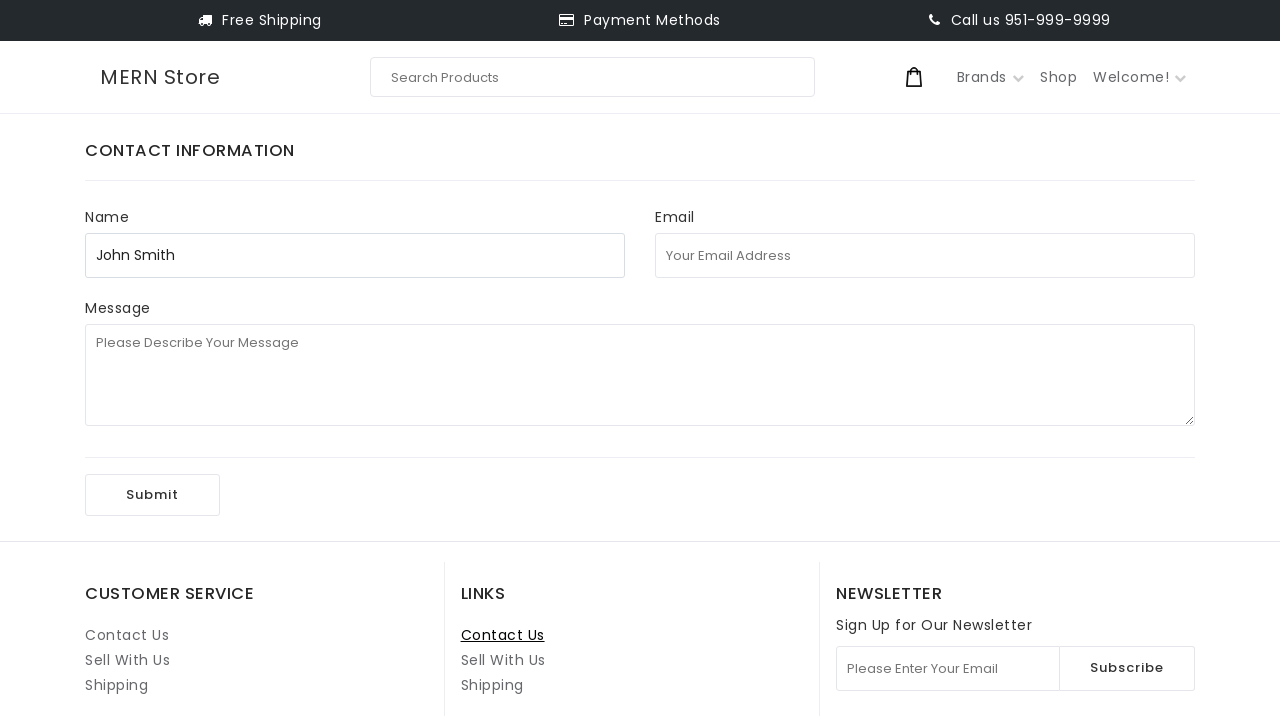

Filled in email address field with 'john.smith@example.com' on internal:attr=[placeholder="Your Email Address"i]
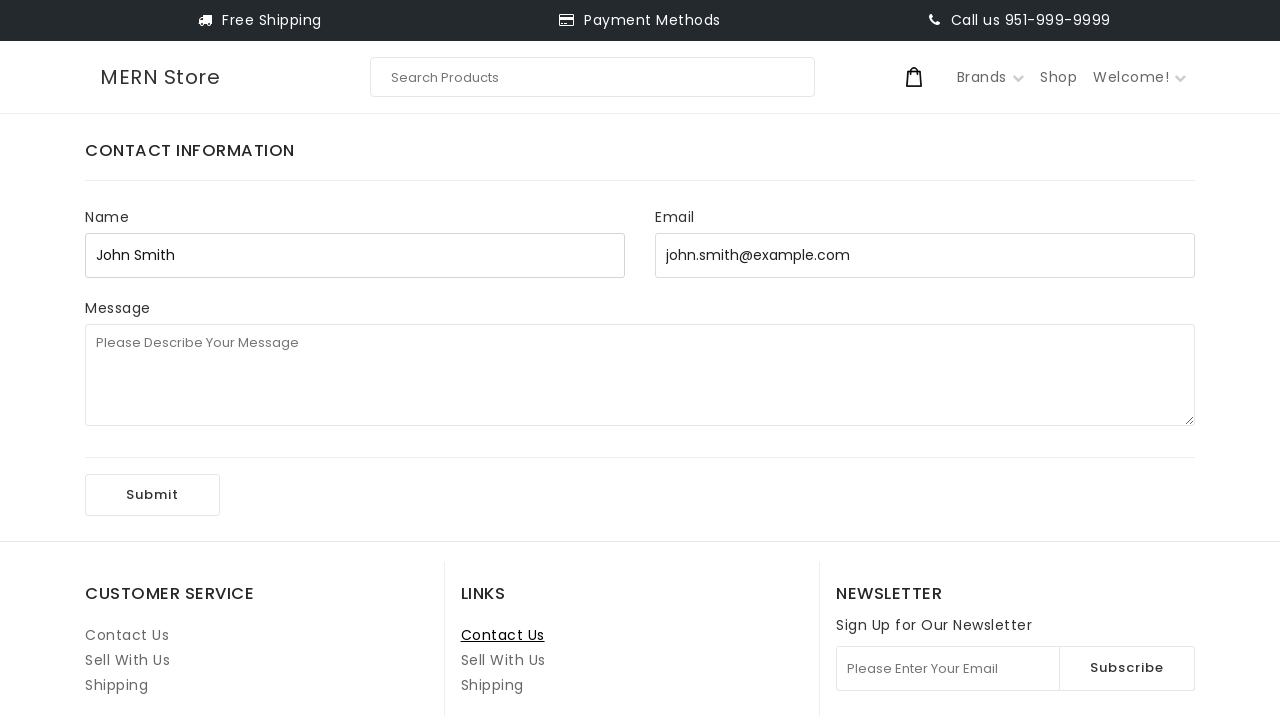

Filled in message field with test message on internal:attr=[placeholder="Please Describe Your Message"i]
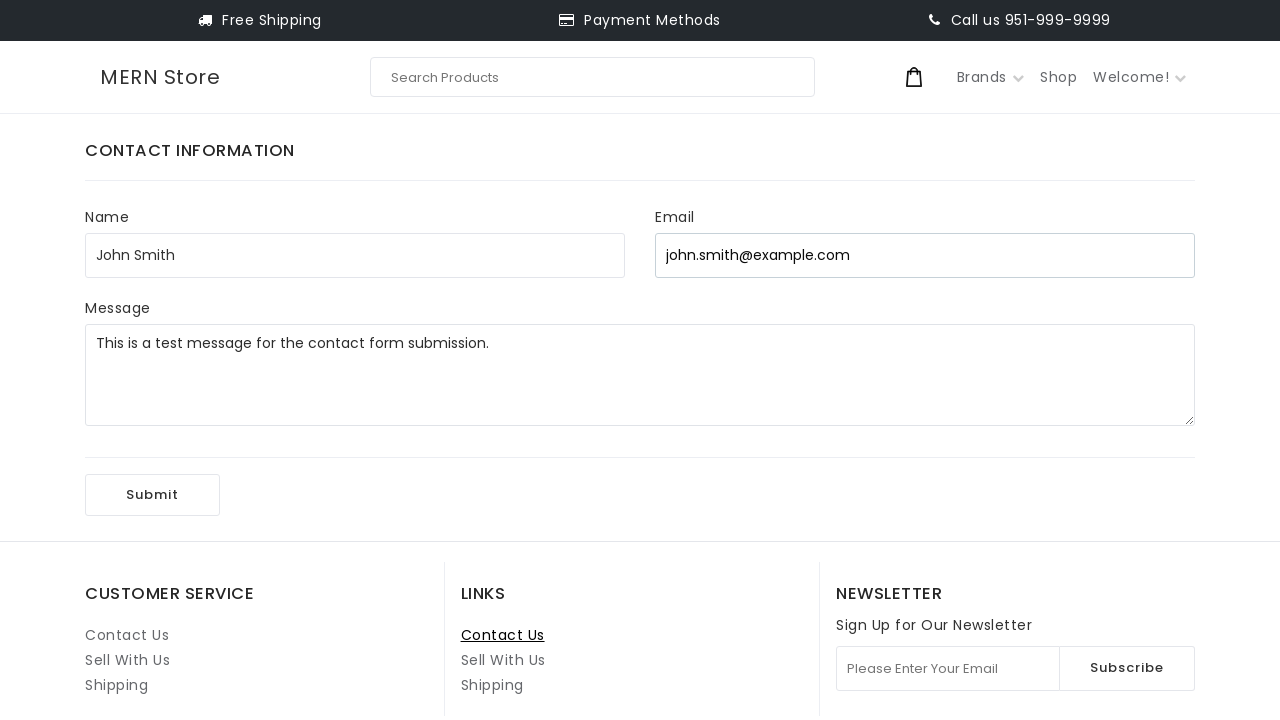

Clicked Submit button to submit the contact form at (152, 495) on internal:role=button[name="Submit"i]
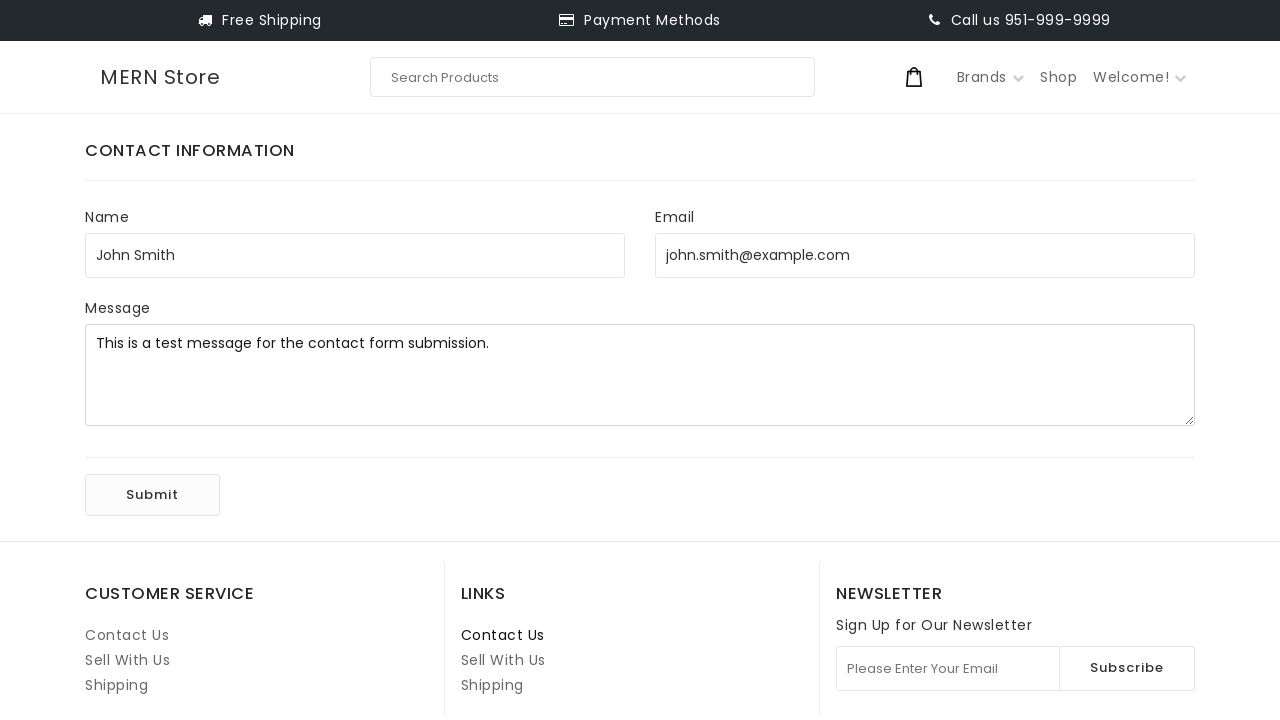

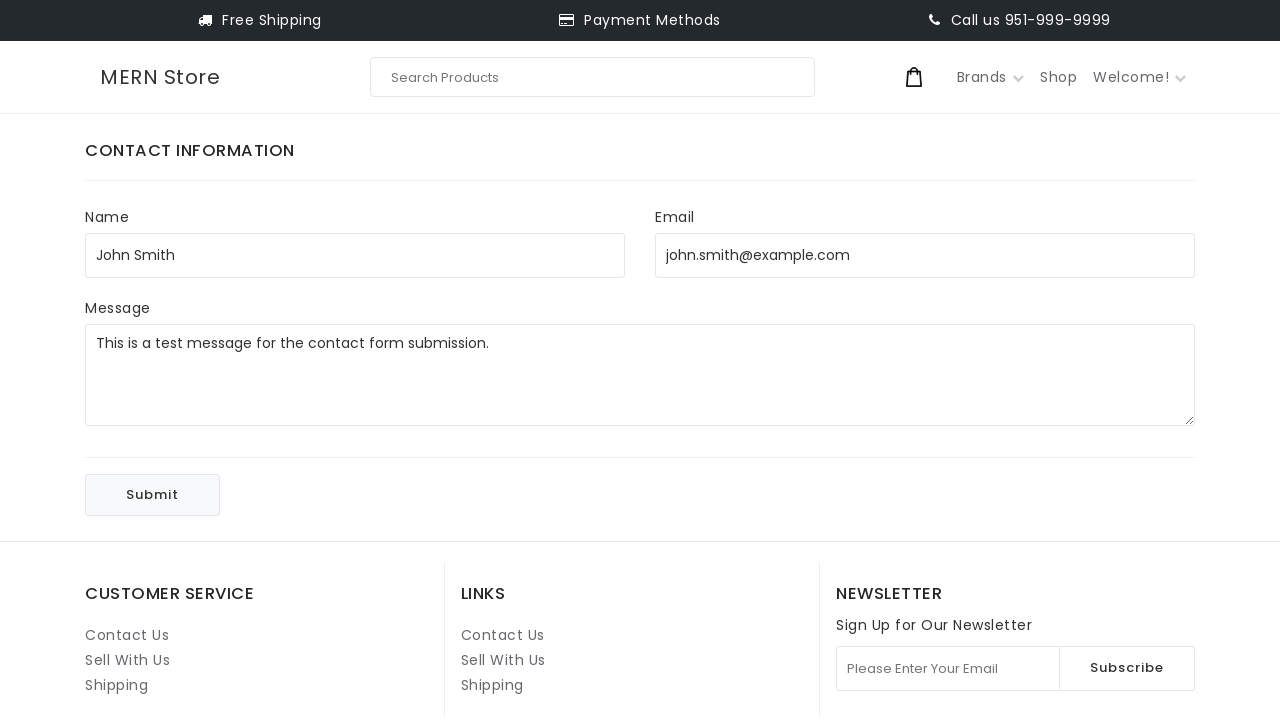